Tests cookie functionality by clicking a button that sets a cookie and then verifying the cookie value is set correctly

Starting URL: https://example.cypress.io/commands/cookies

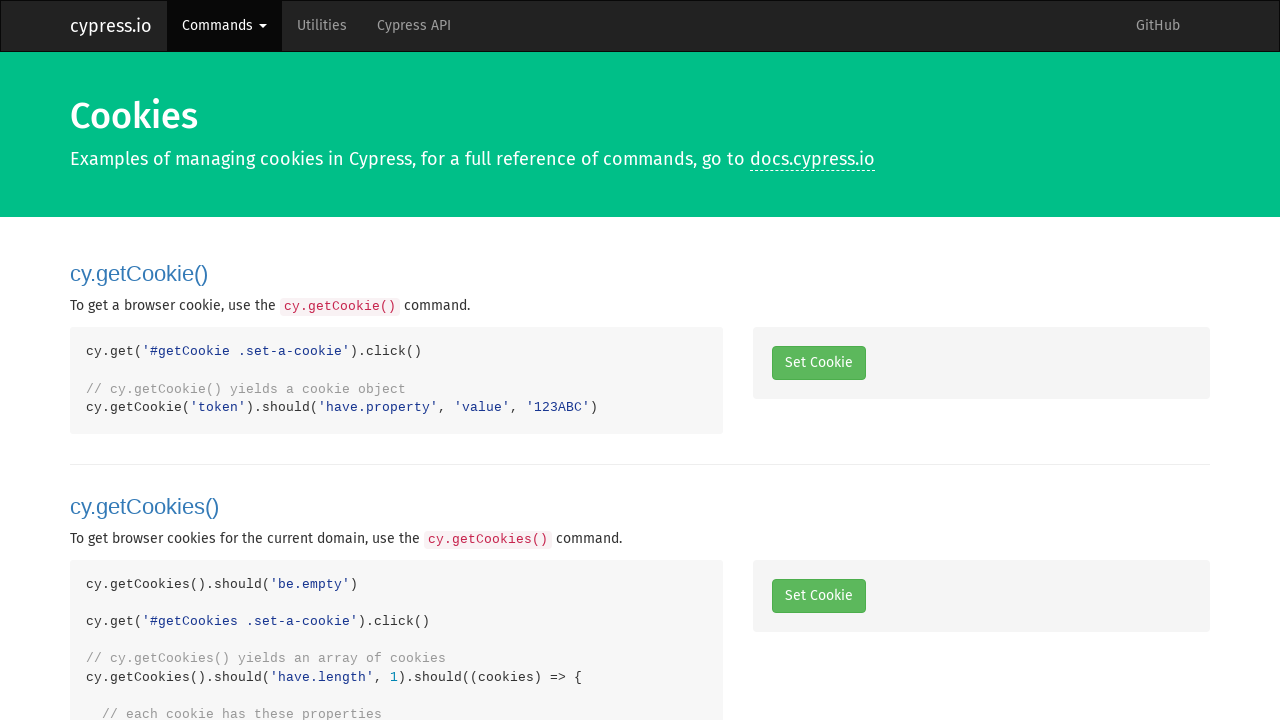

Clicked 'Set Cookie' button at (818, 363) on .set-a-cookie
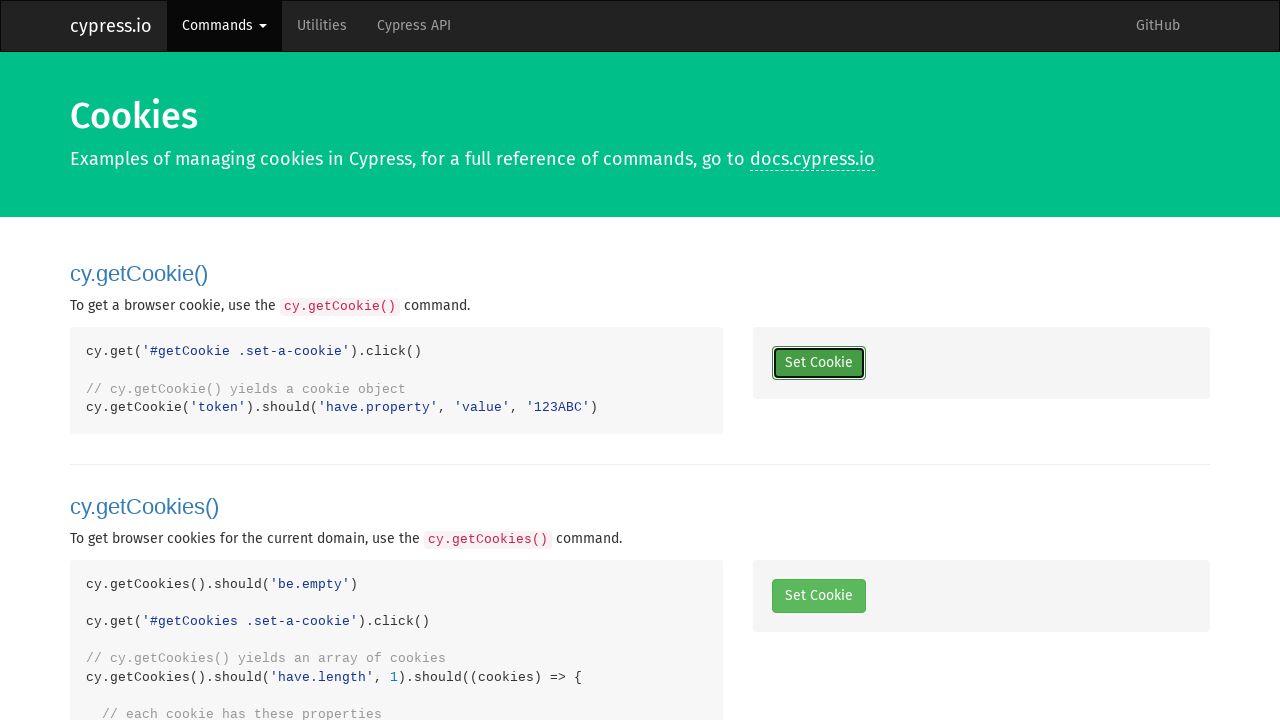

Retrieved all cookies from context
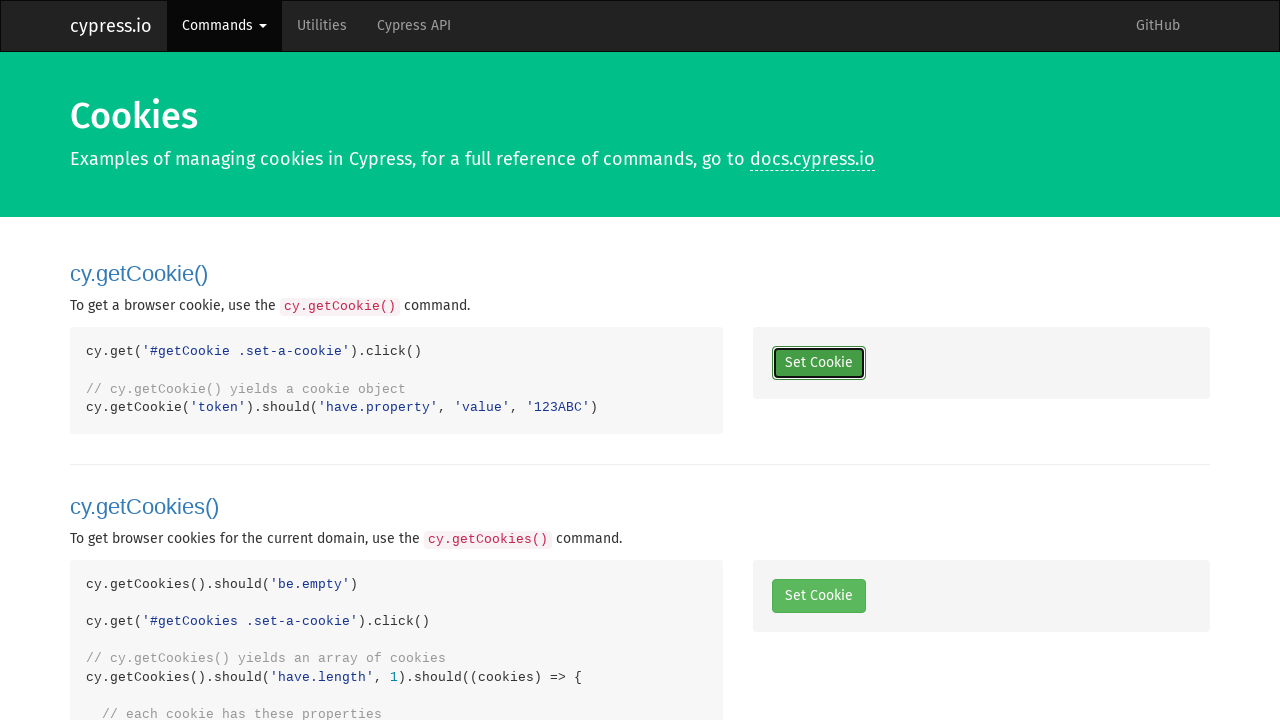

Located 'token' cookie from cookie list
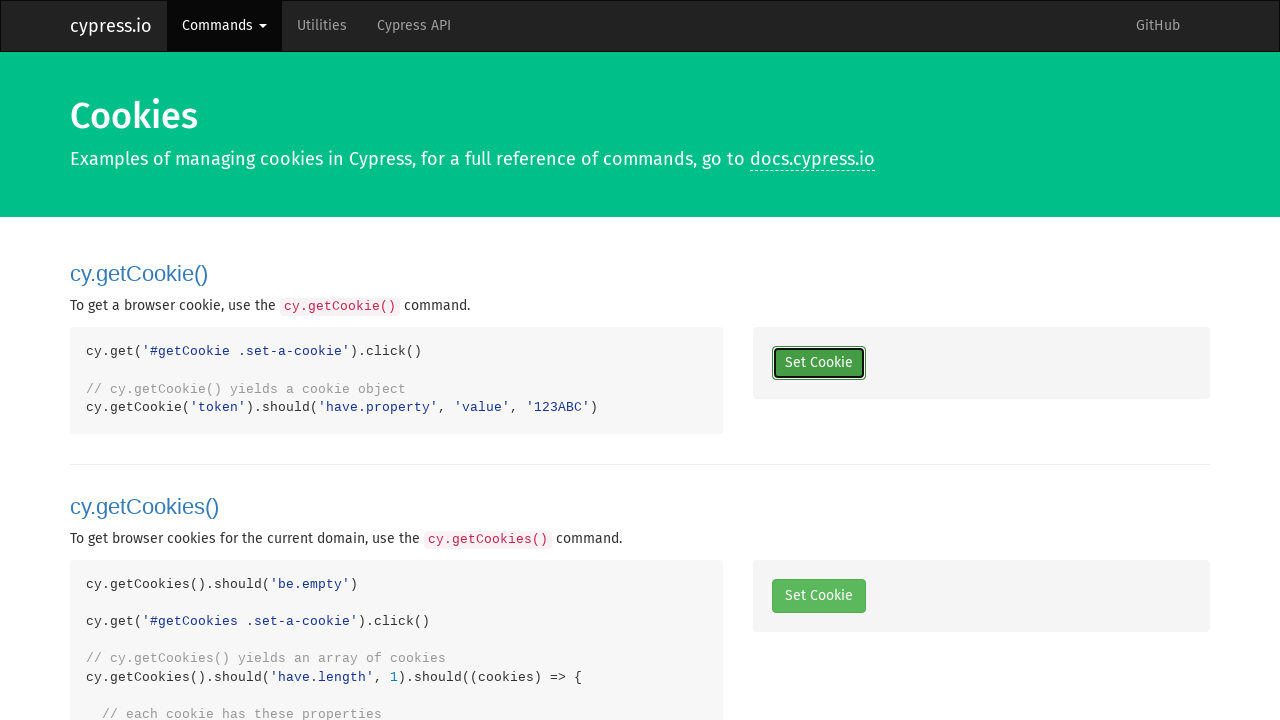

Verified that 'token' cookie exists
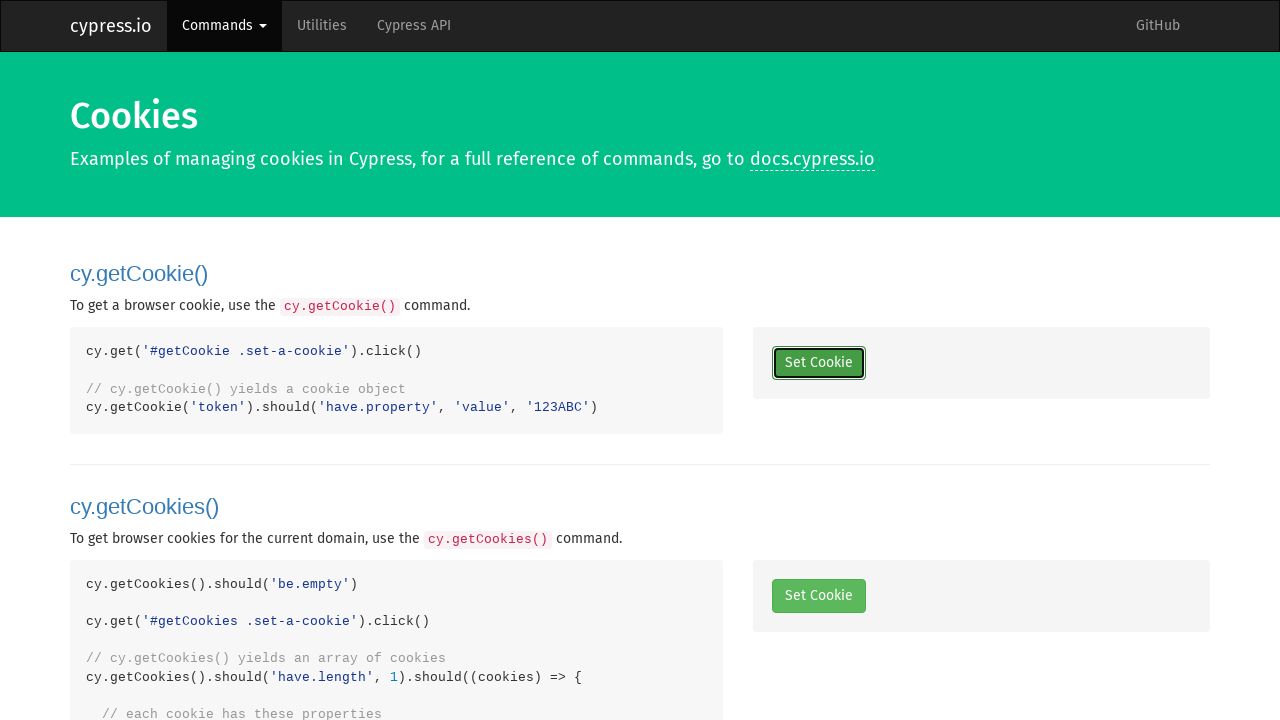

Verified cookie value is '123ABC'
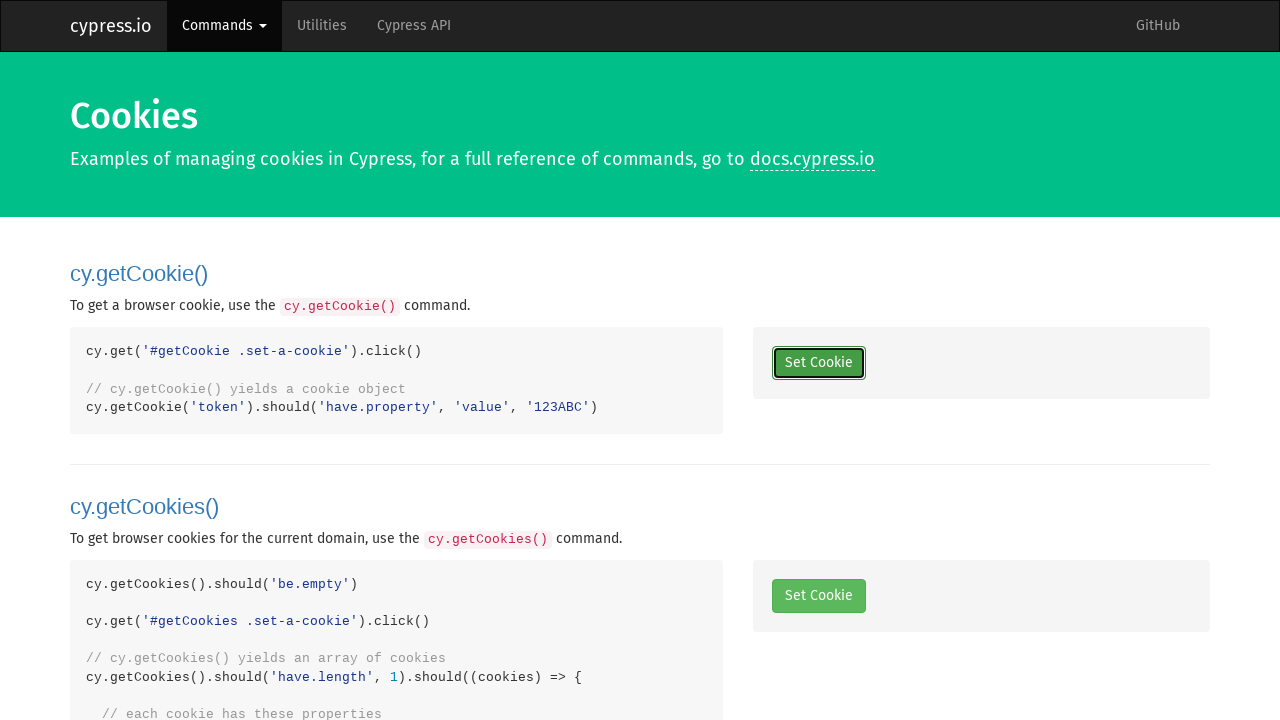

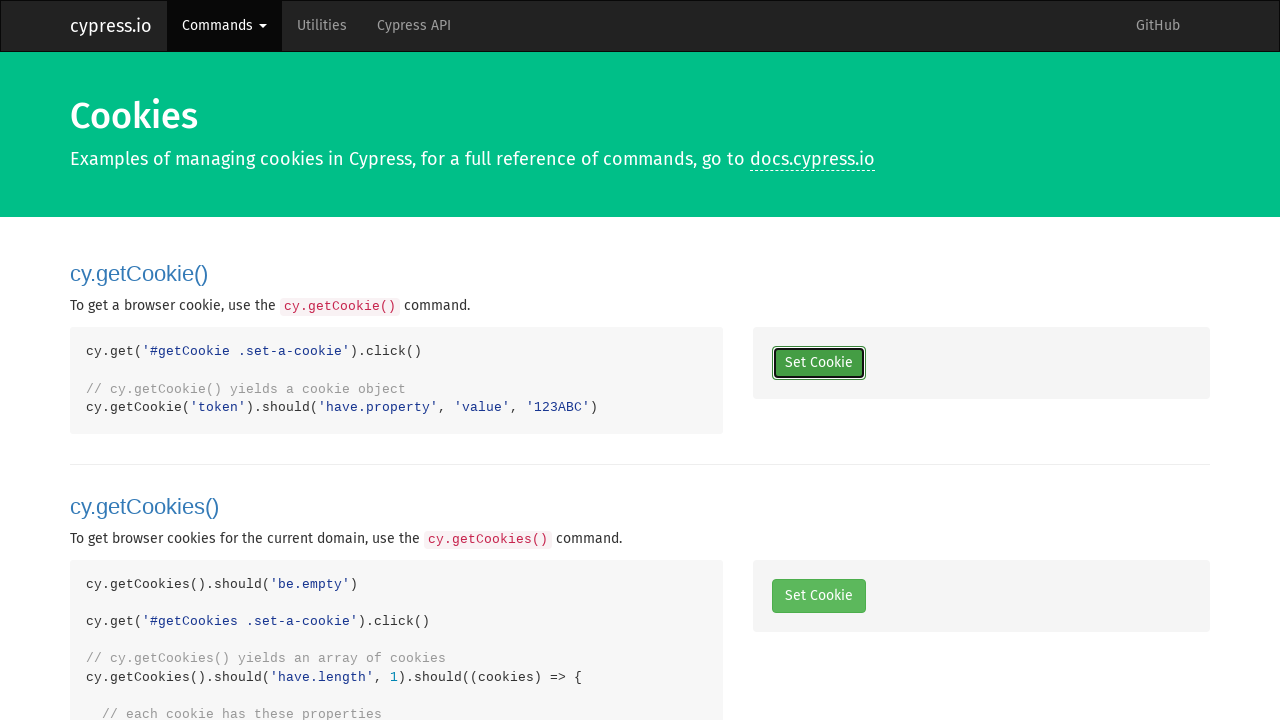